Tests the text box form on DemoQA by navigating to Elements section, filling in user details, and submitting the form

Starting URL: https://demoqa.com/

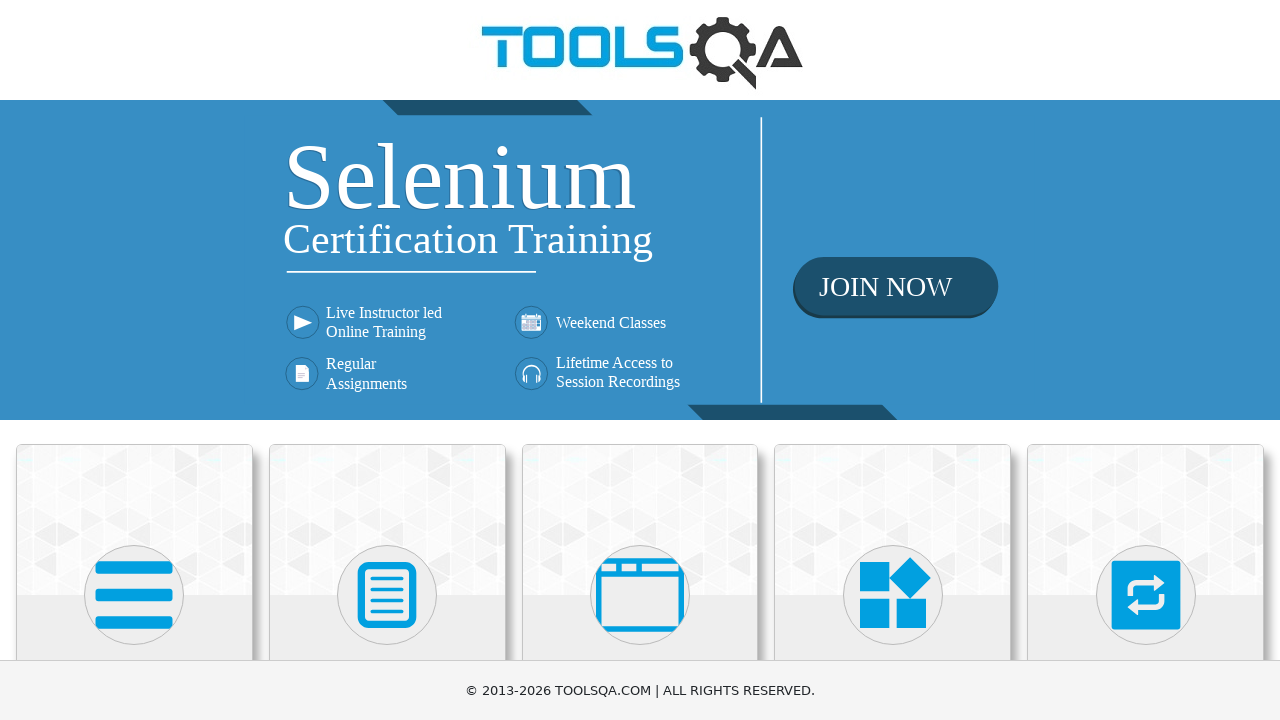

Navigated to DemoQA homepage
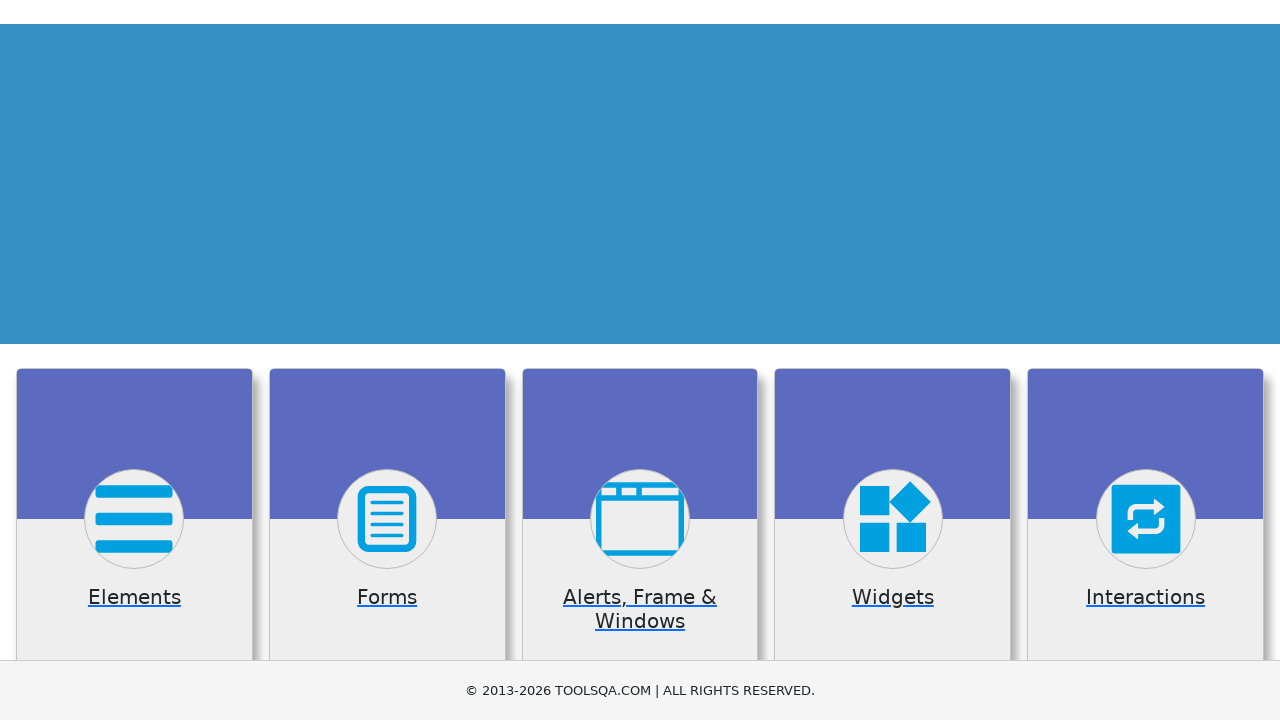

Clicked on Elements section at (134, 360) on xpath=//h5[text()='Elements']
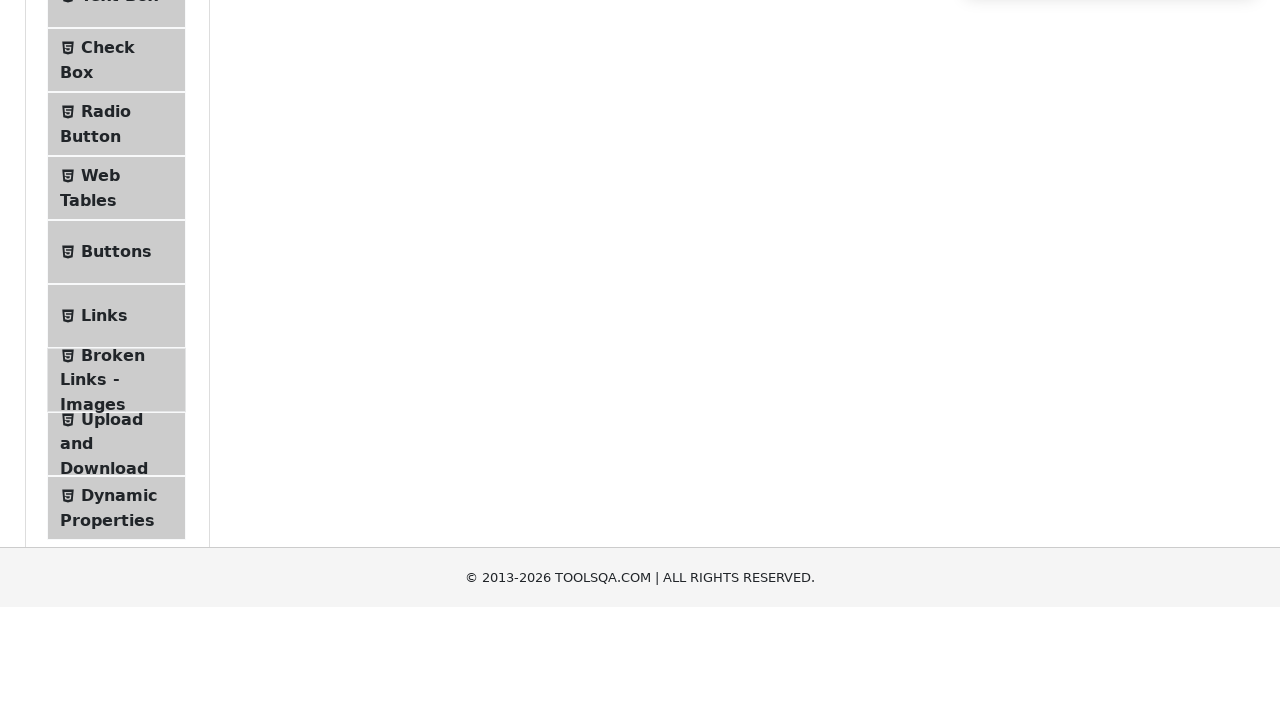

Clicked on Text Box menu item at (116, 261) on #item-0
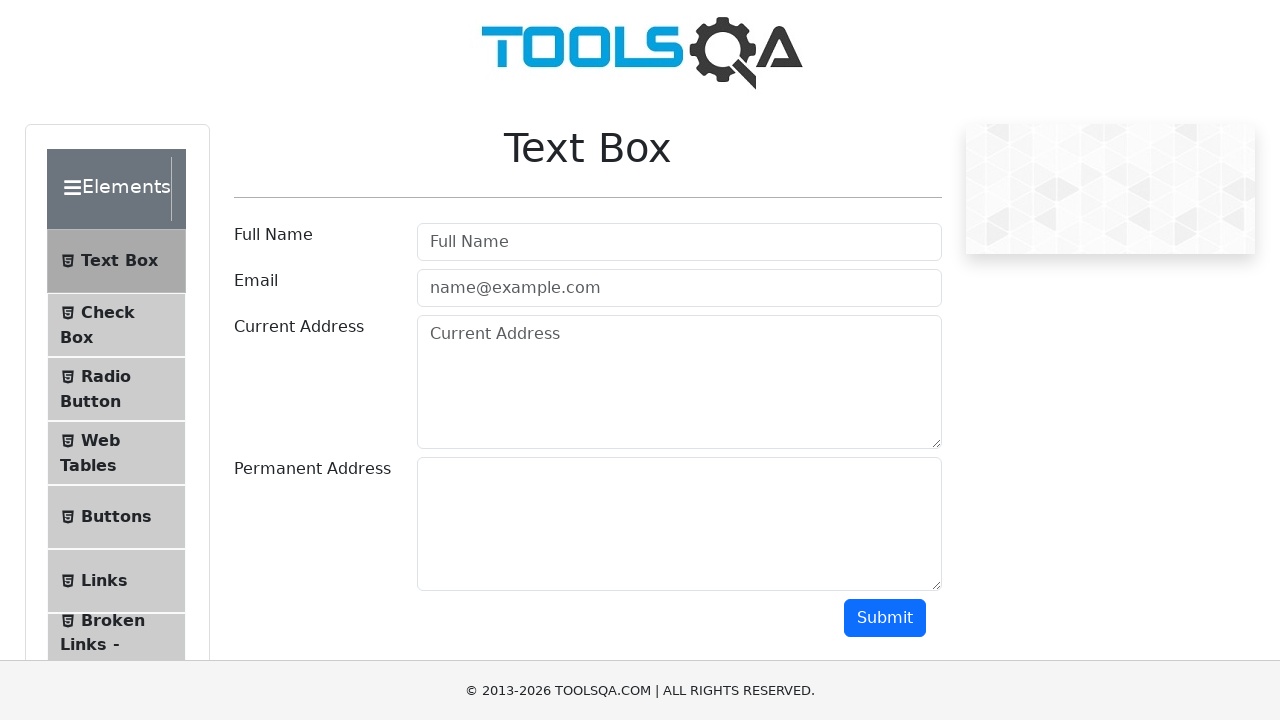

Filled in username field with 'Maksim' on #userName
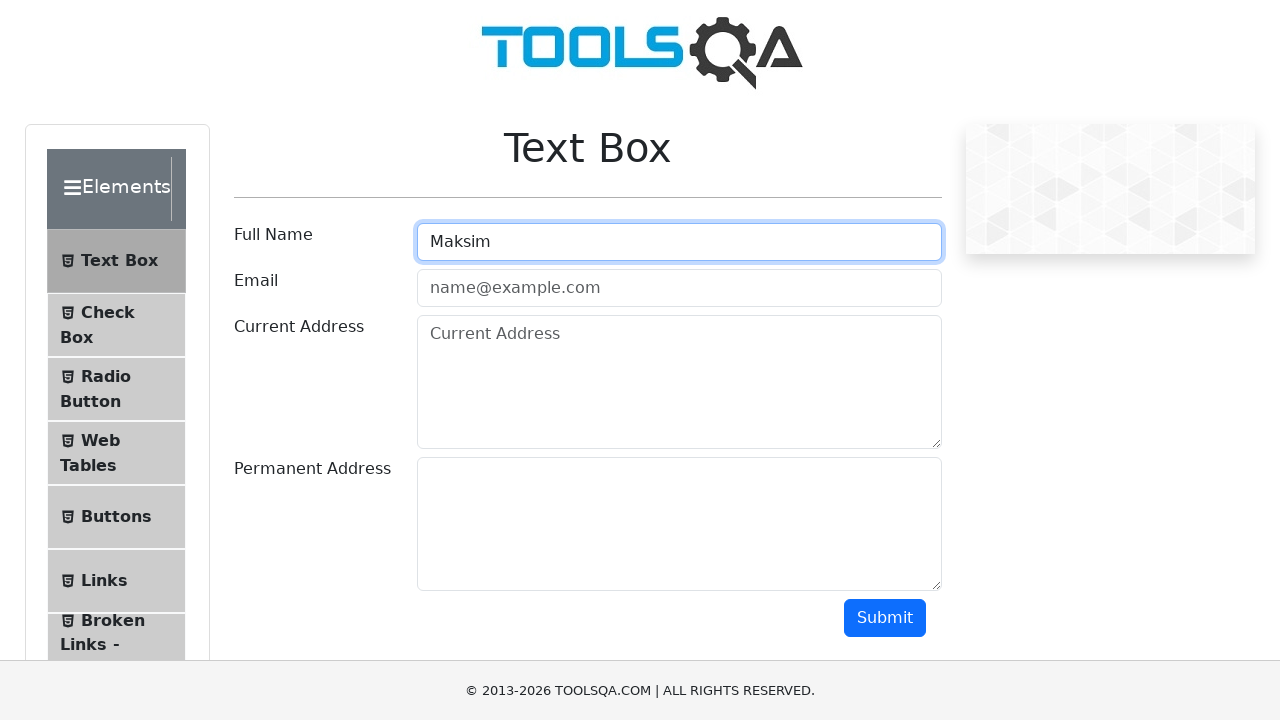

Filled in email field with 'test@test.com' on #userEmail
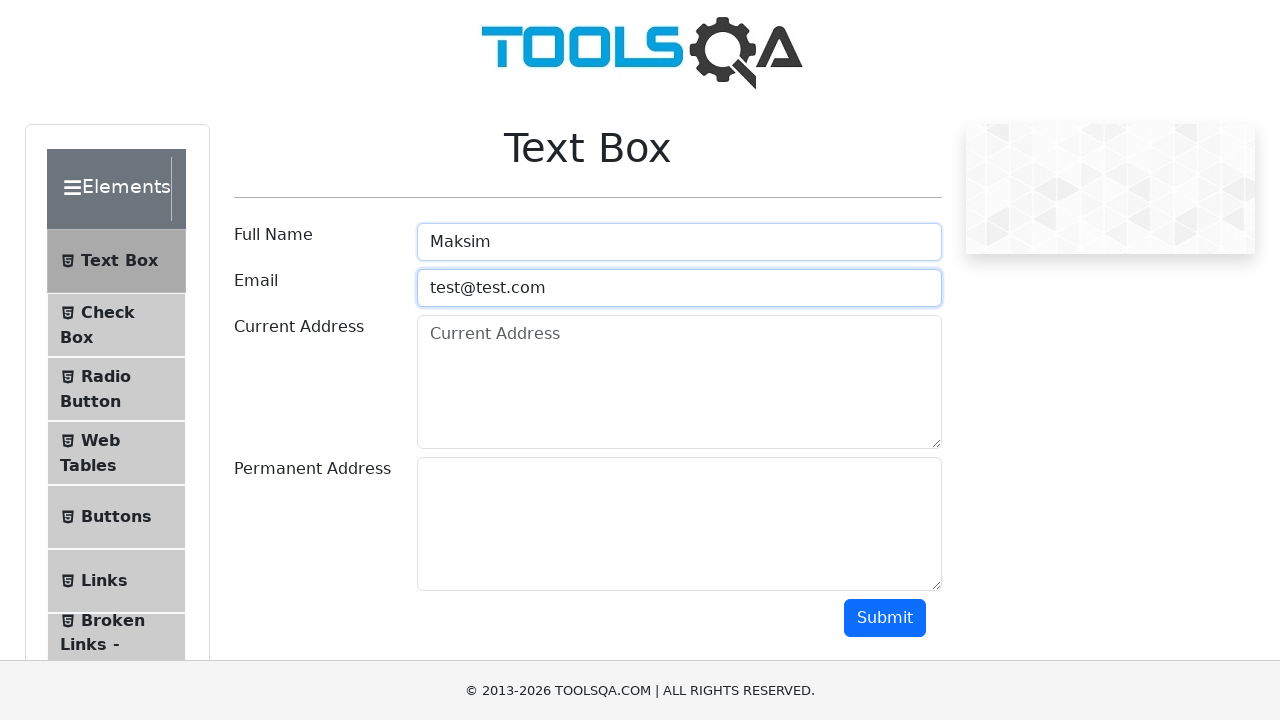

Filled in current address field with 'Sankt-Peterburg' on #currentAddress
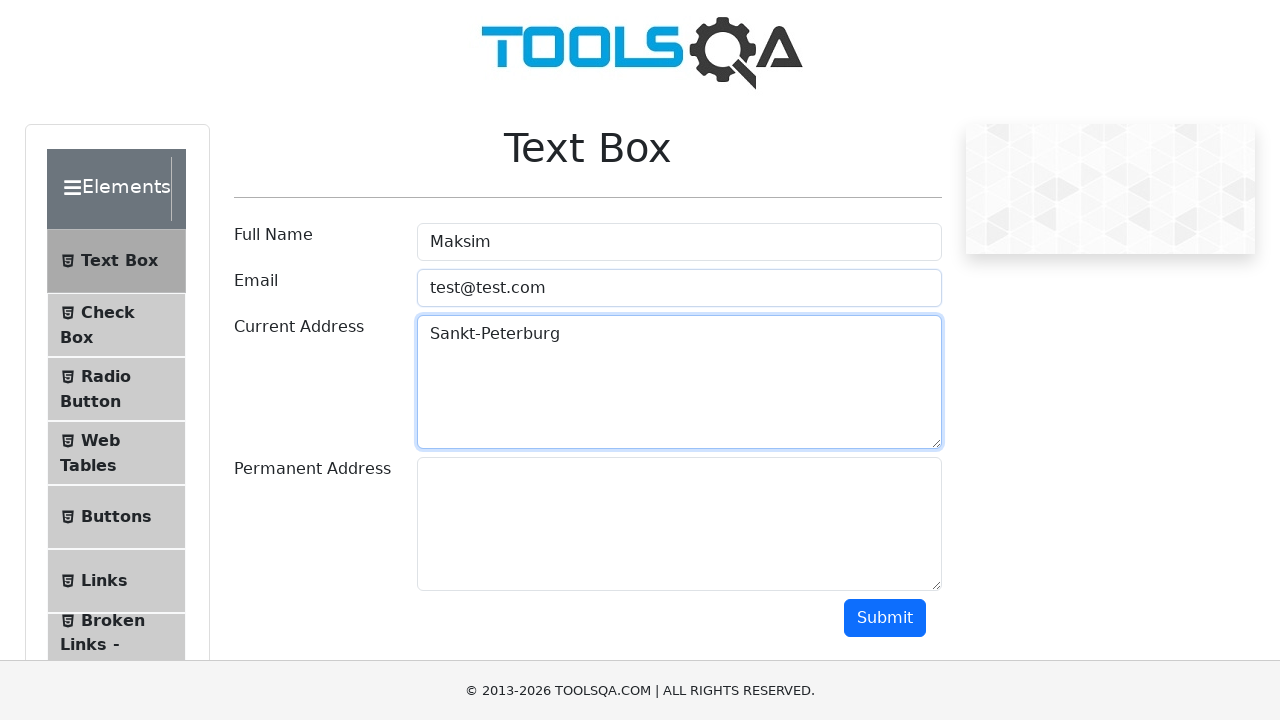

Clicked submit button to submit the form at (885, 618) on #submit
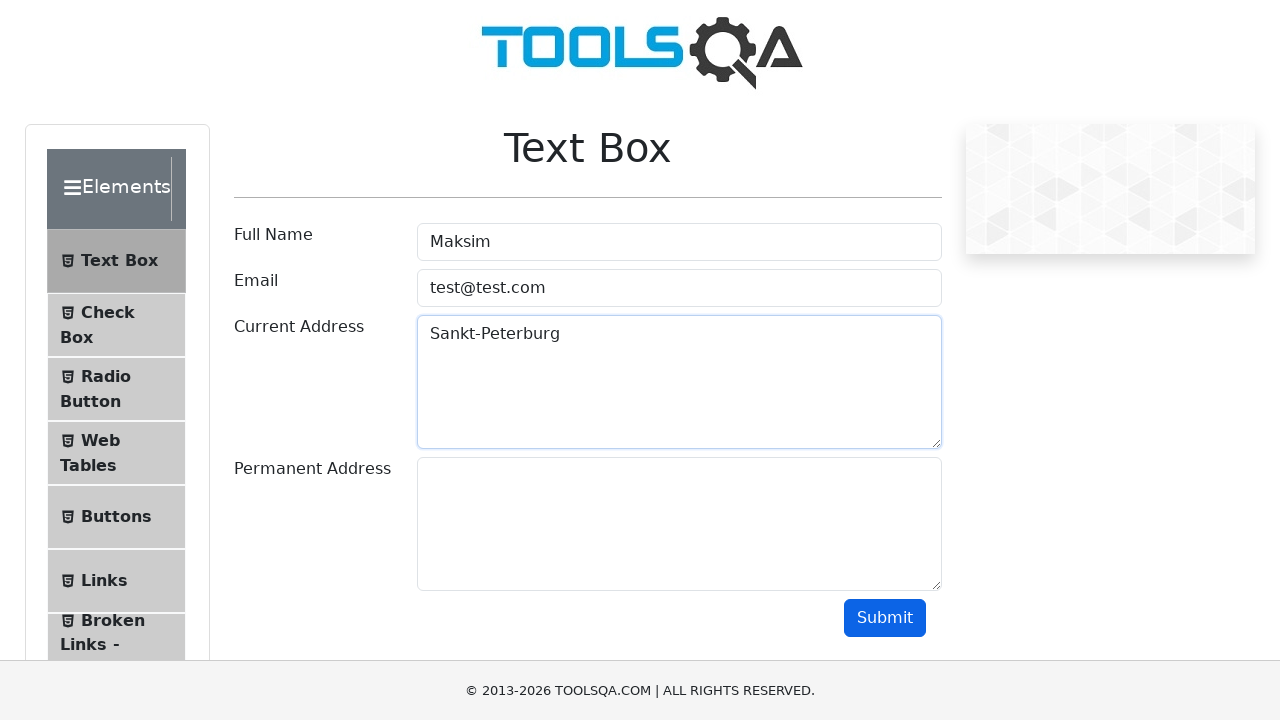

Form output appeared on the page
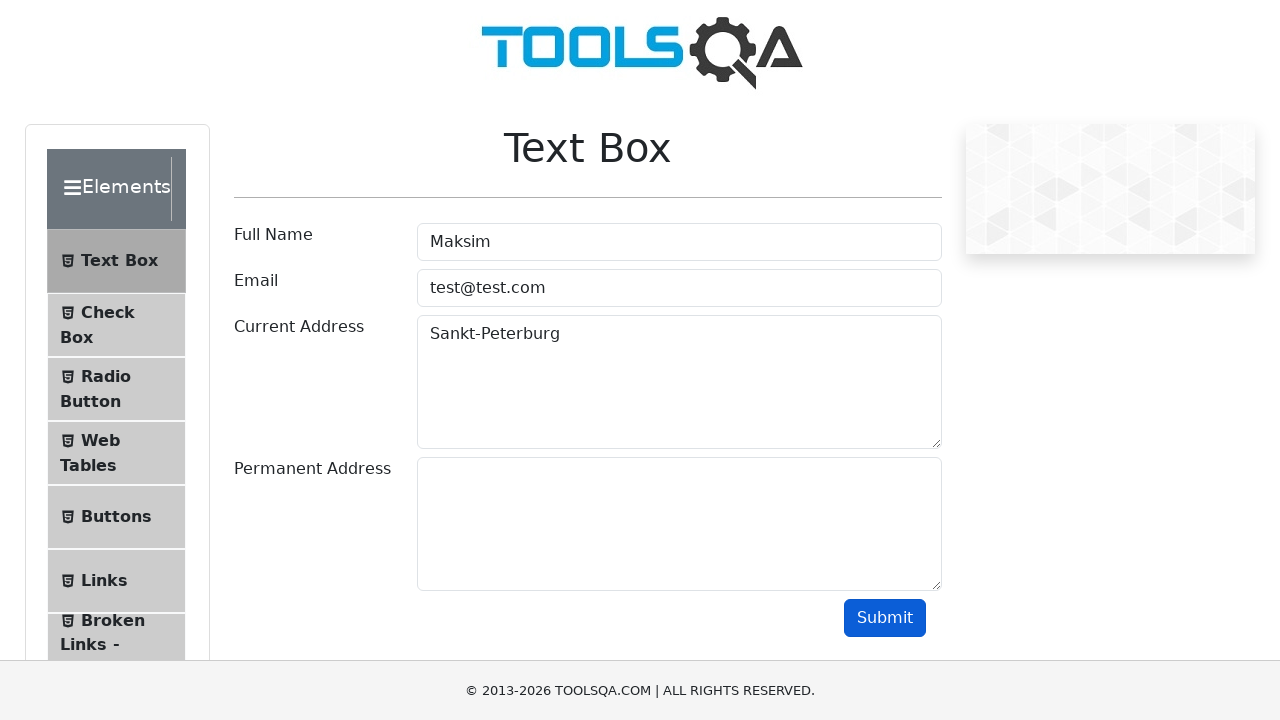

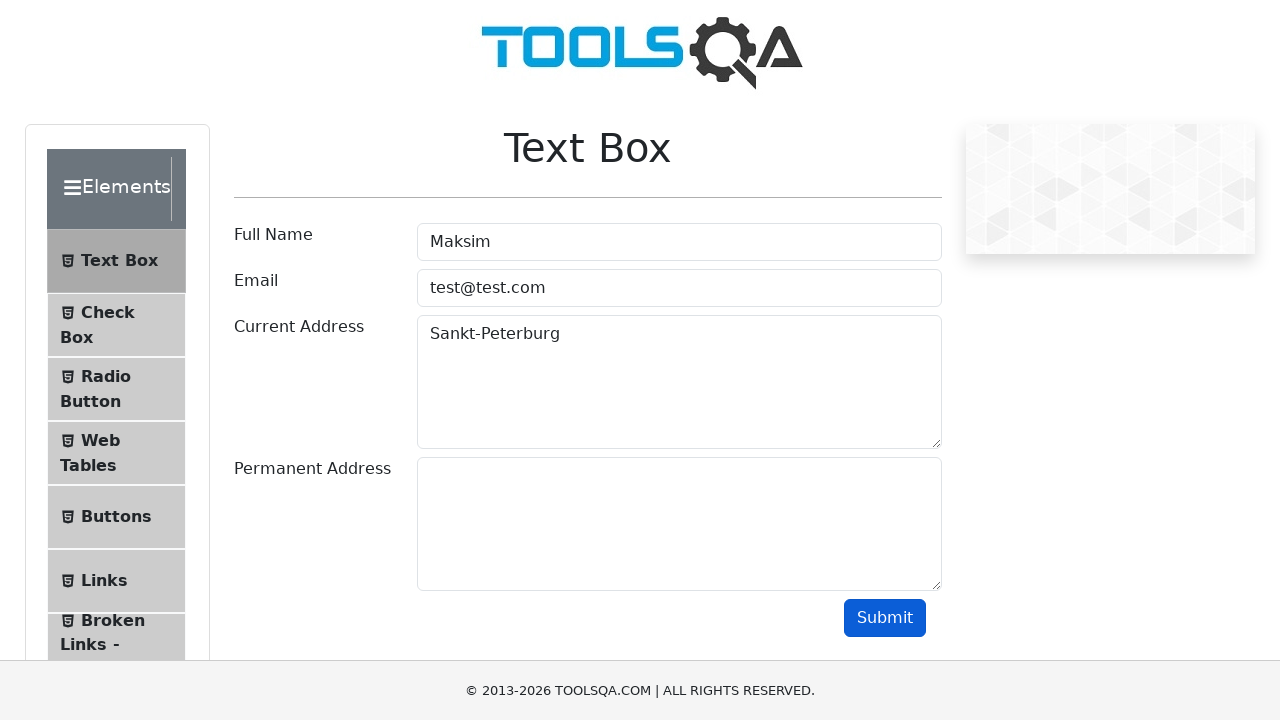